Navigates to the OrangeHRM homepage and takes a screenshot of the page

Starting URL: https://www.orangehrm.com/

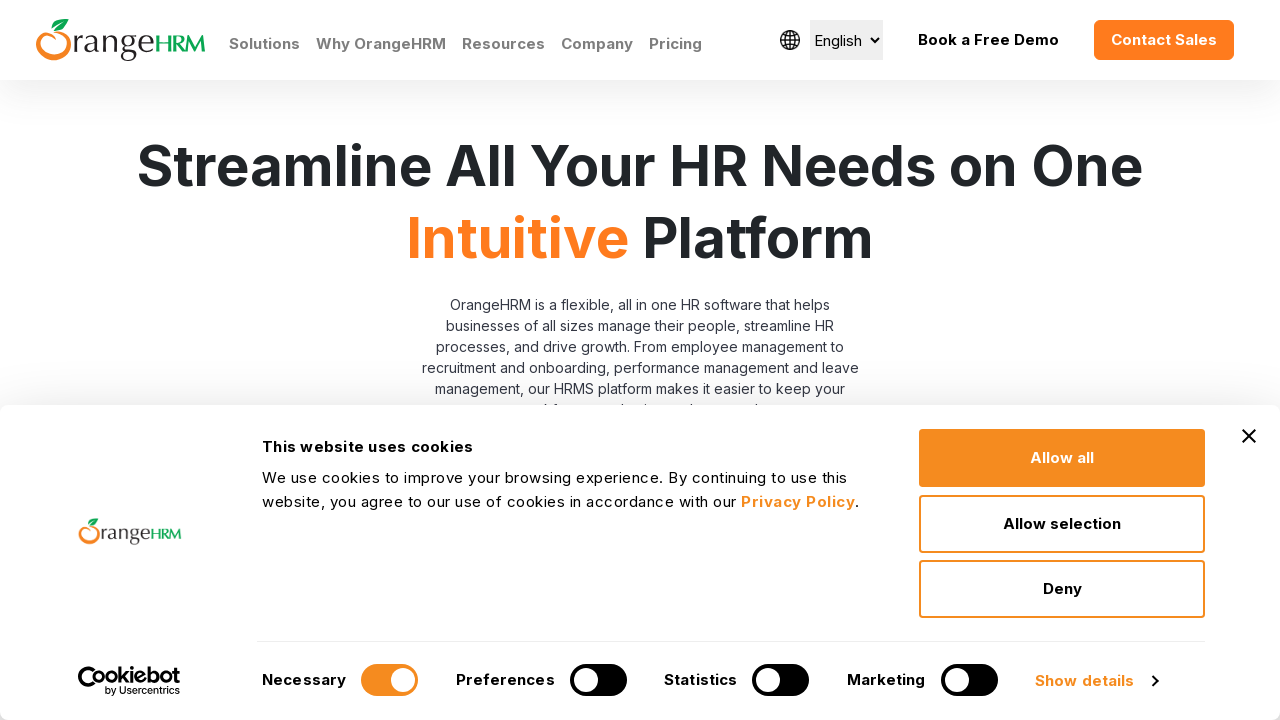

Navigated to OrangeHRM homepage
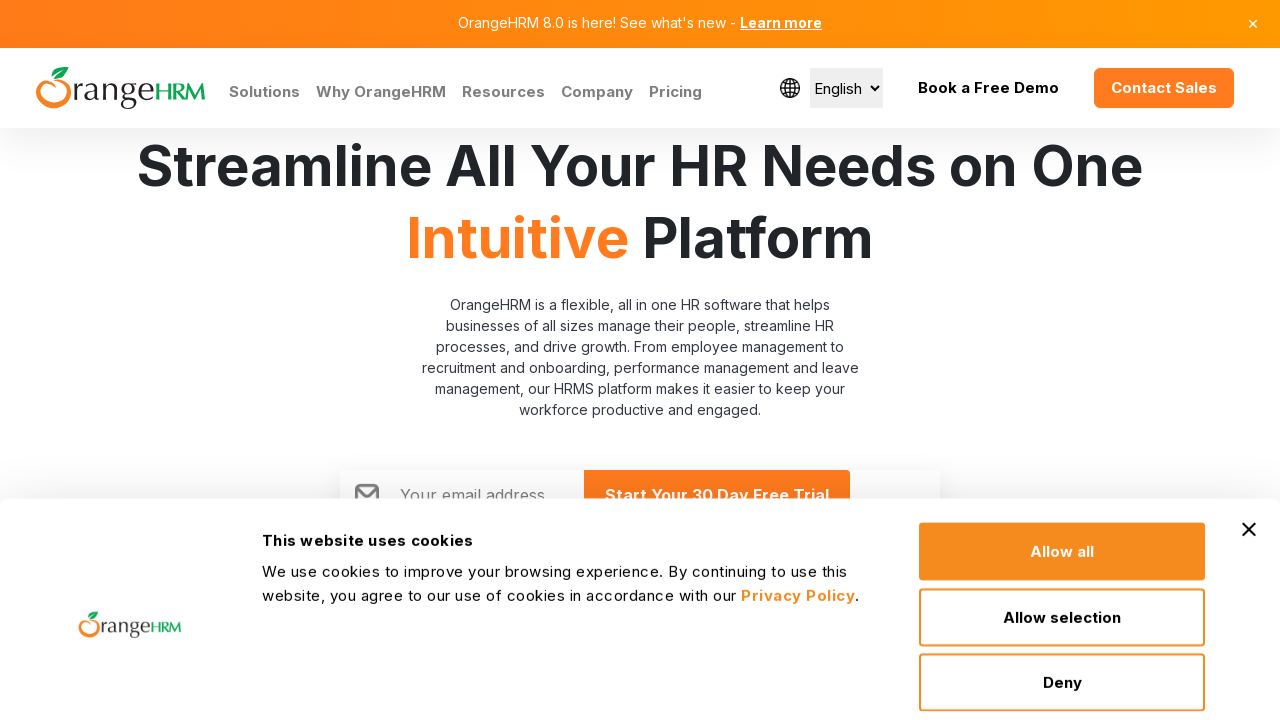

Page loaded completely (domcontentloaded)
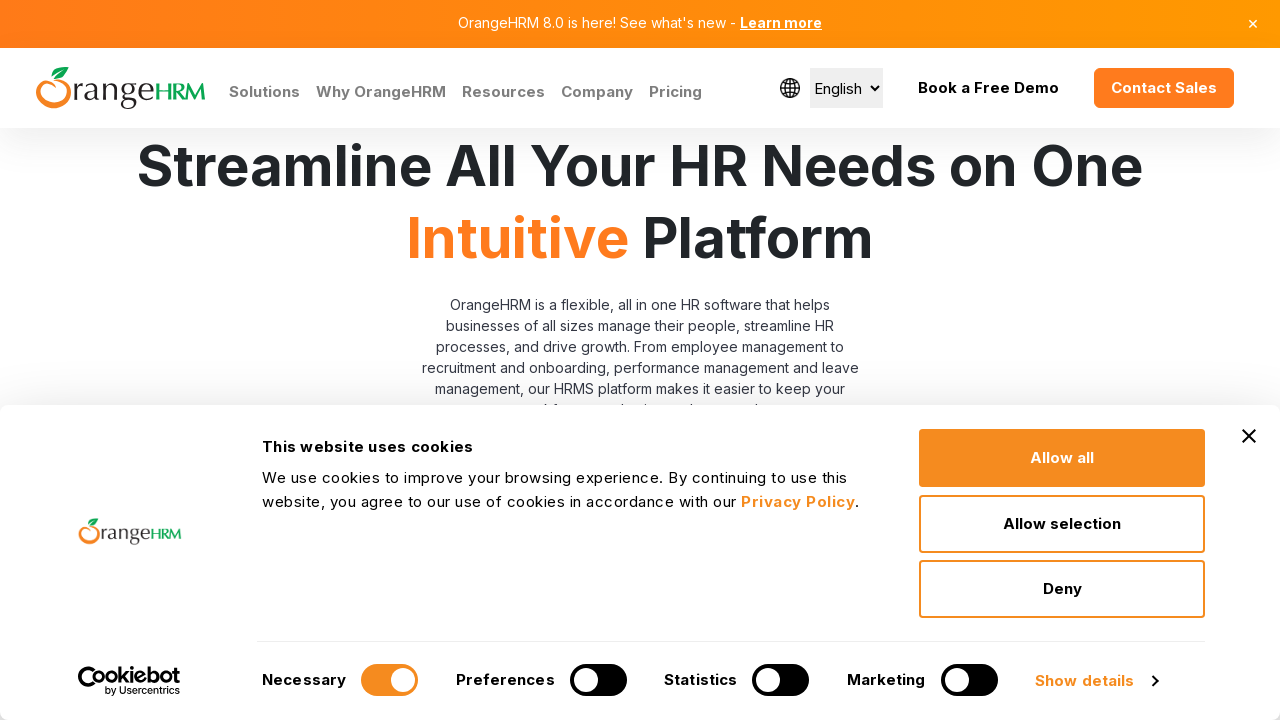

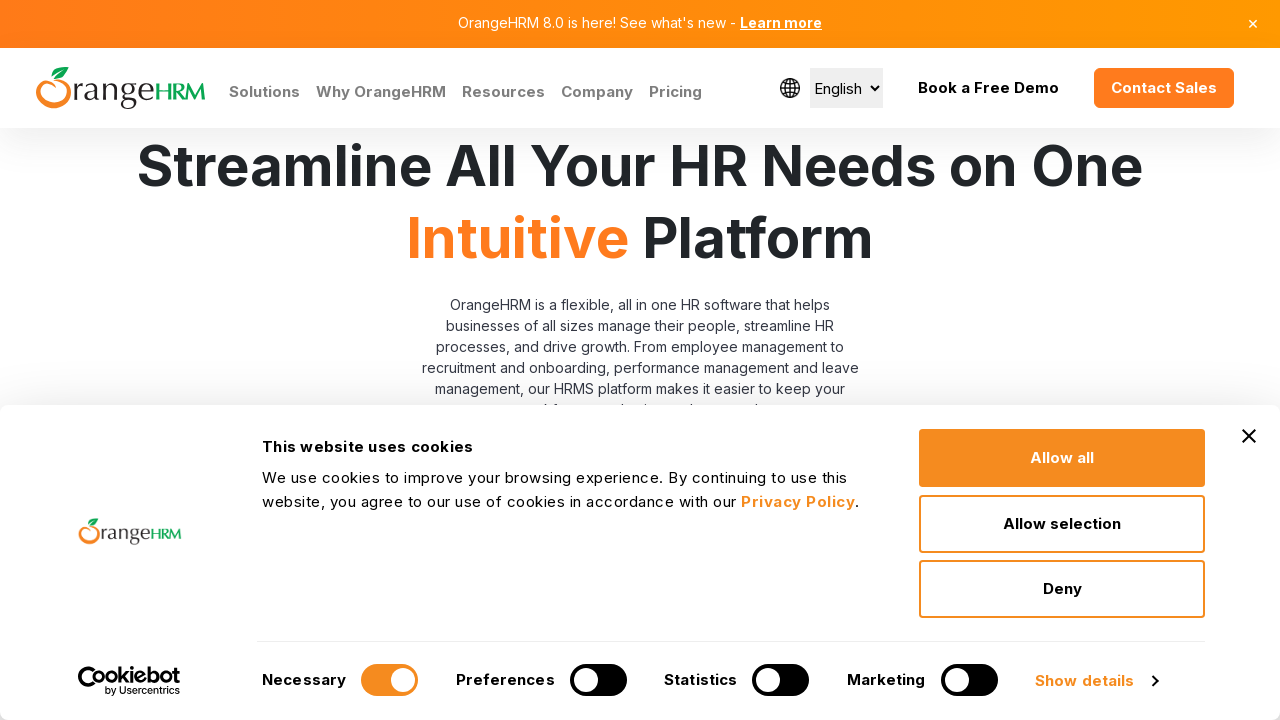